Tests the submit button functionality on a text box demo form by clicking it

Starting URL: https://demoqa.com/text-box

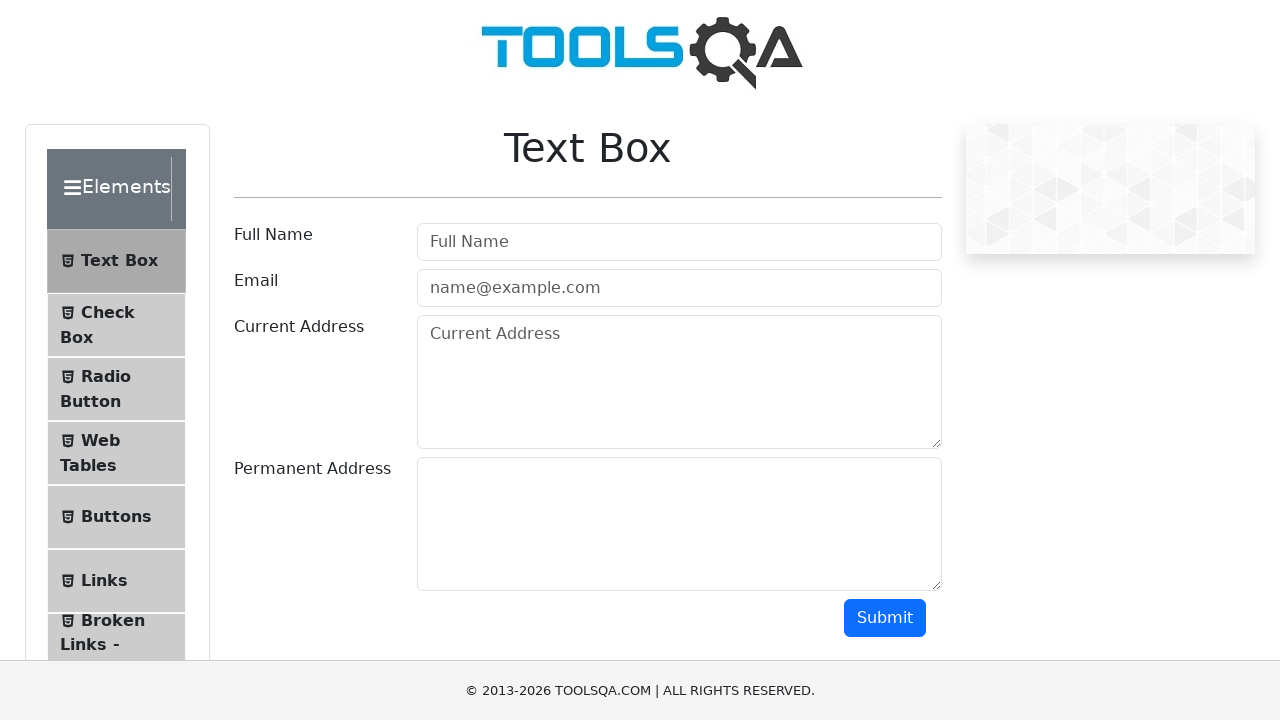

Navigated to text box demo form at https://demoqa.com/text-box
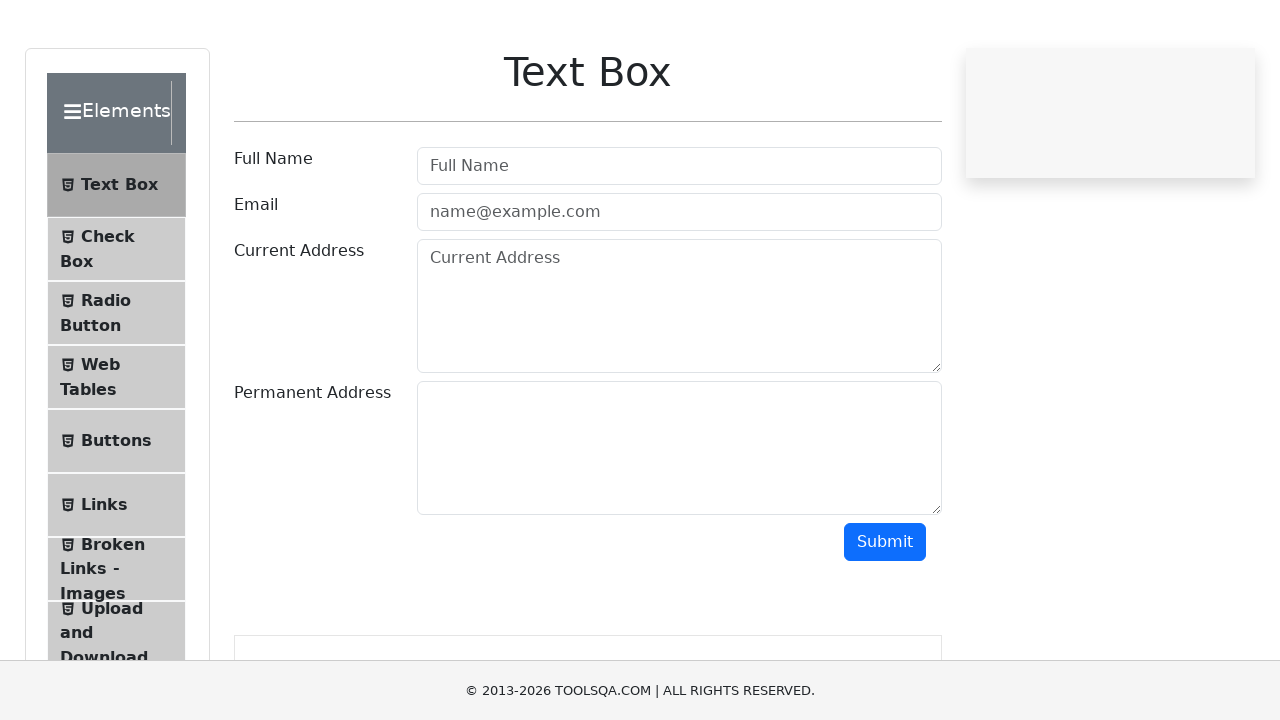

Clicked the submit button at (885, 618) on button#submit
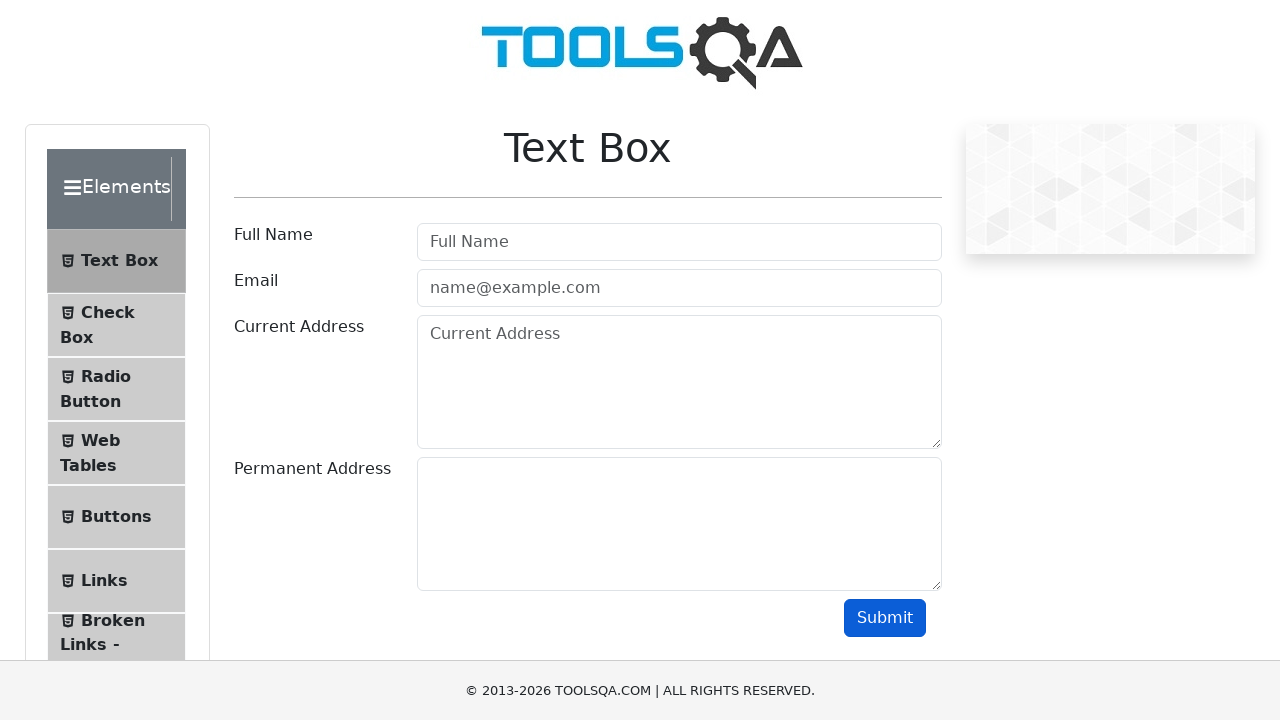

Verified submit button is displayed
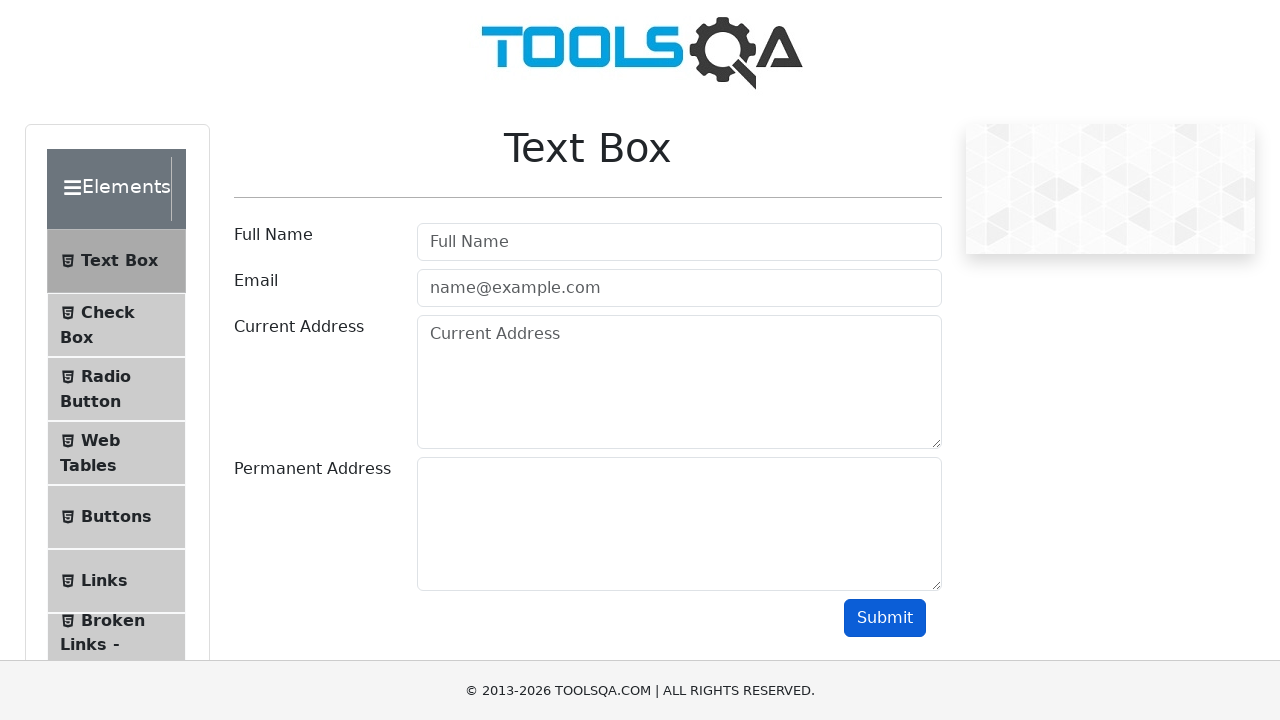

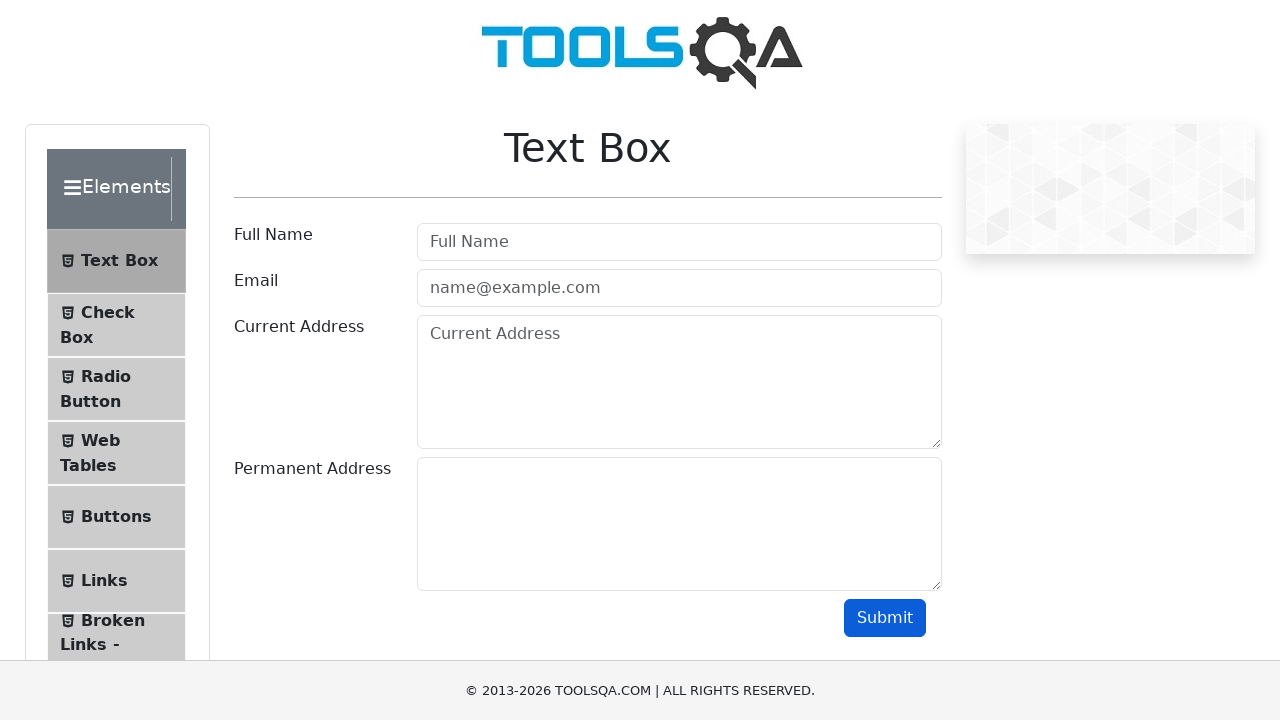